Tests multi-tab browser functionality by clicking buttons to open new tabs, switching between tabs, and verifying content on each new tab that opens.

Starting URL: https://training-support.net/webelements/tabs

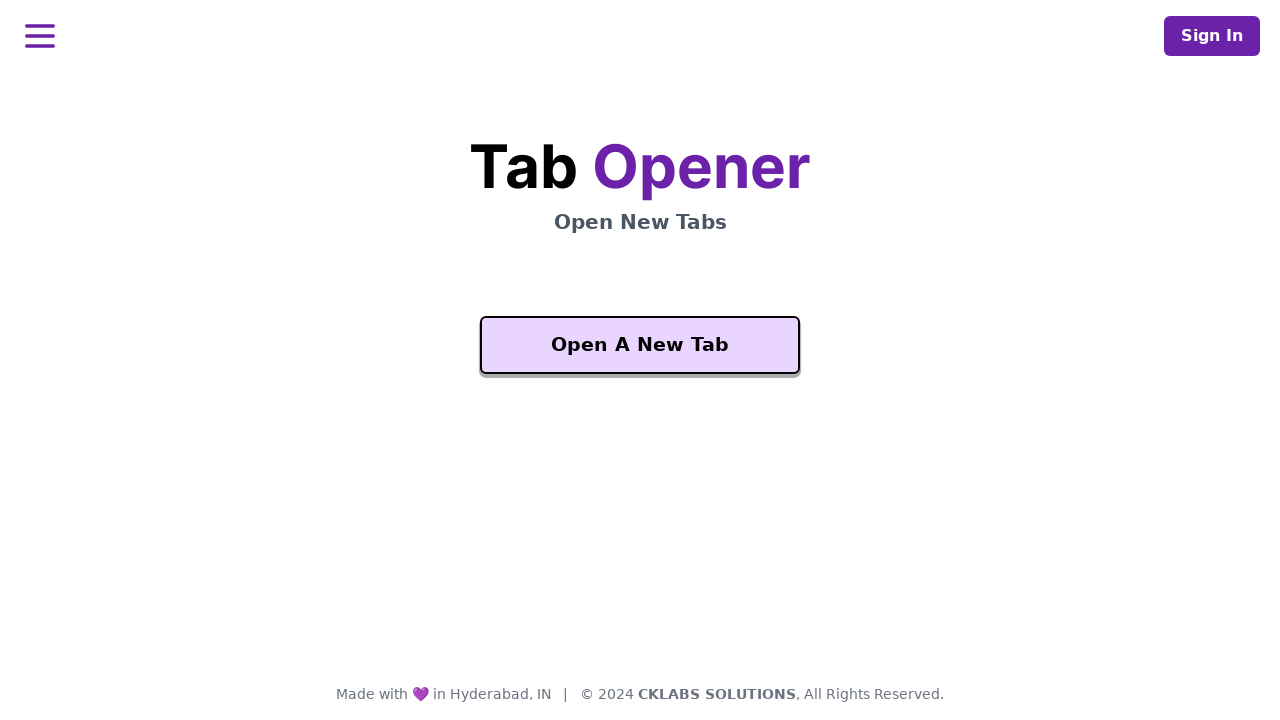

Clicked 'New Tab' button to open a new tab at (640, 345) on xpath=//button[contains(text(),'New Tab')]
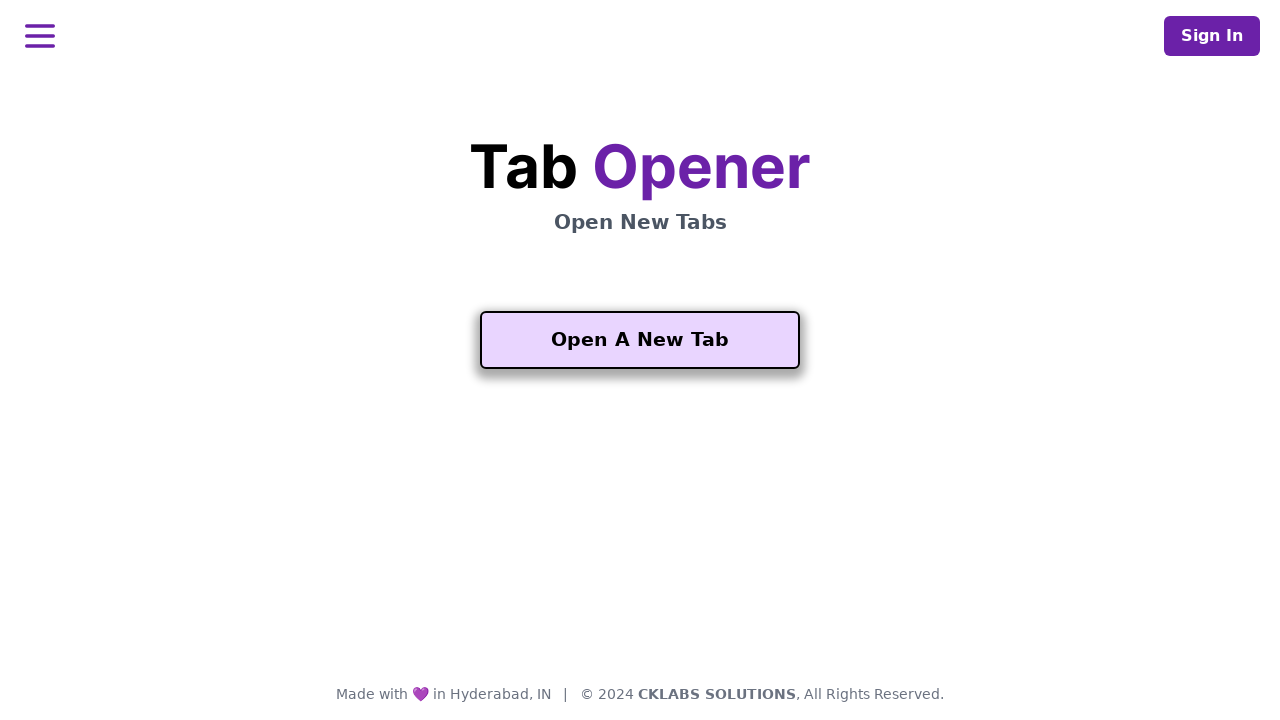

Retrieved new tab page object
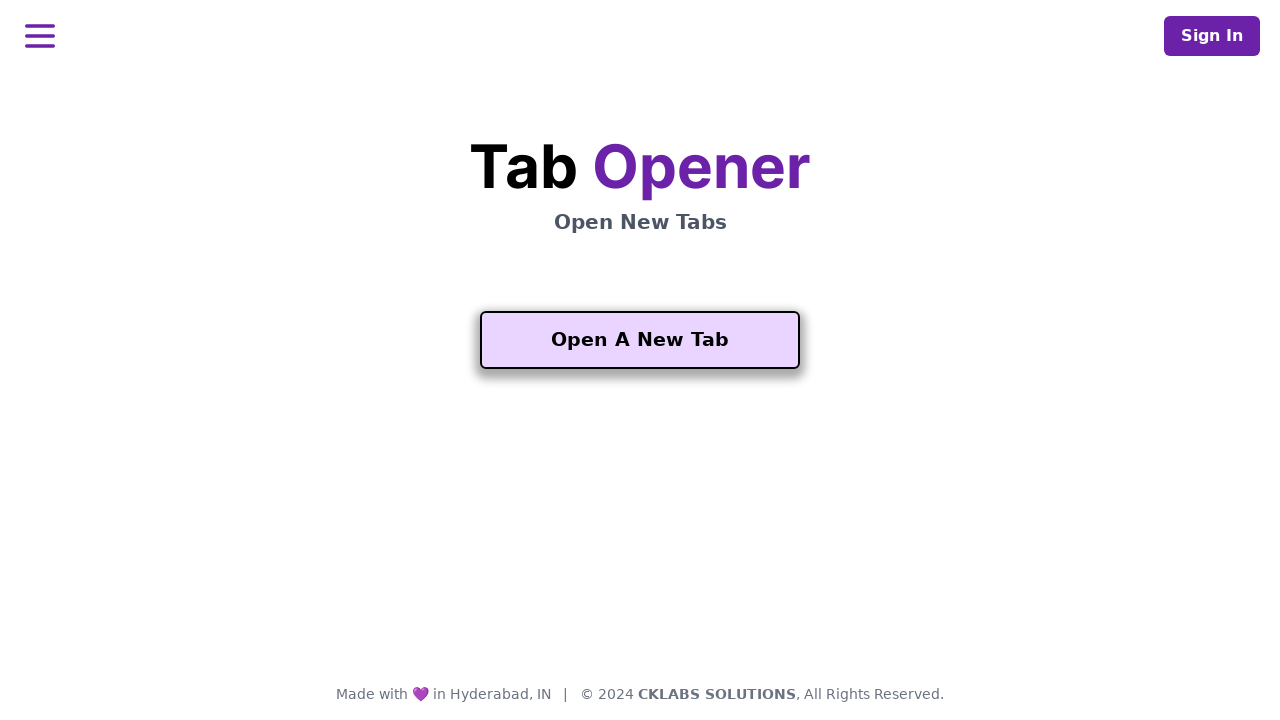

New tab loaded and ready
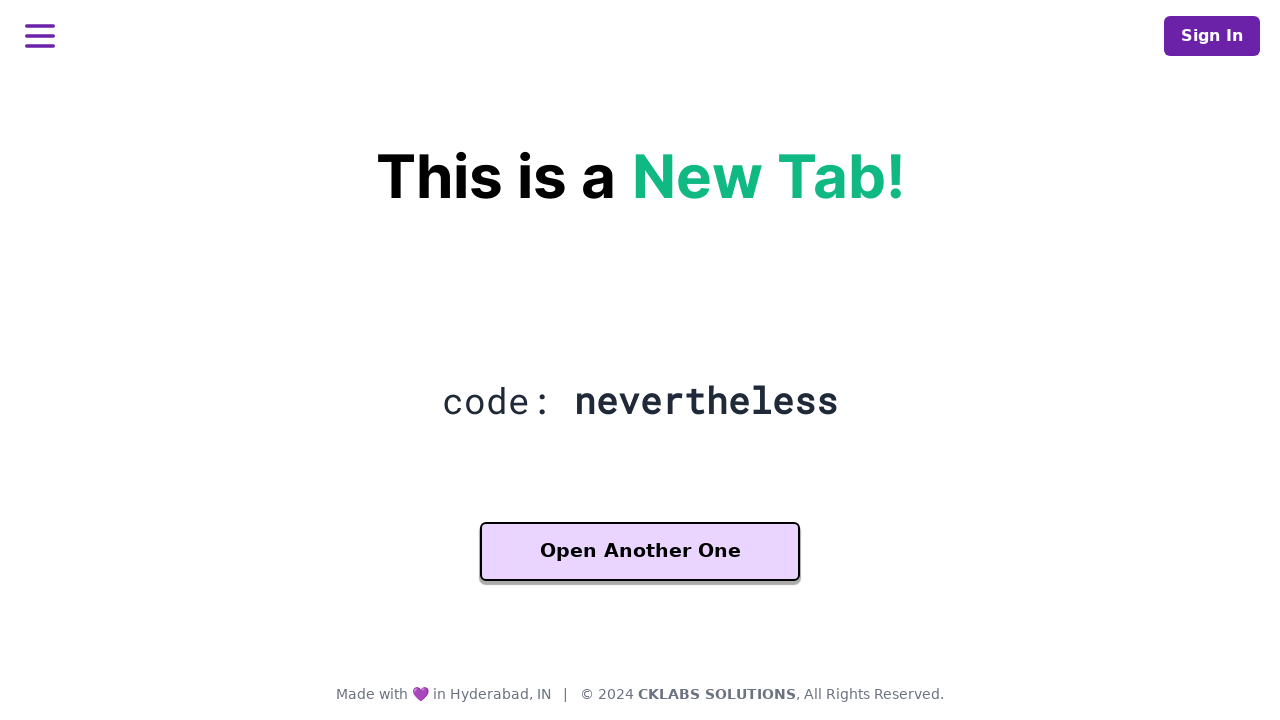

'Another One' button is visible and clickable on new tab
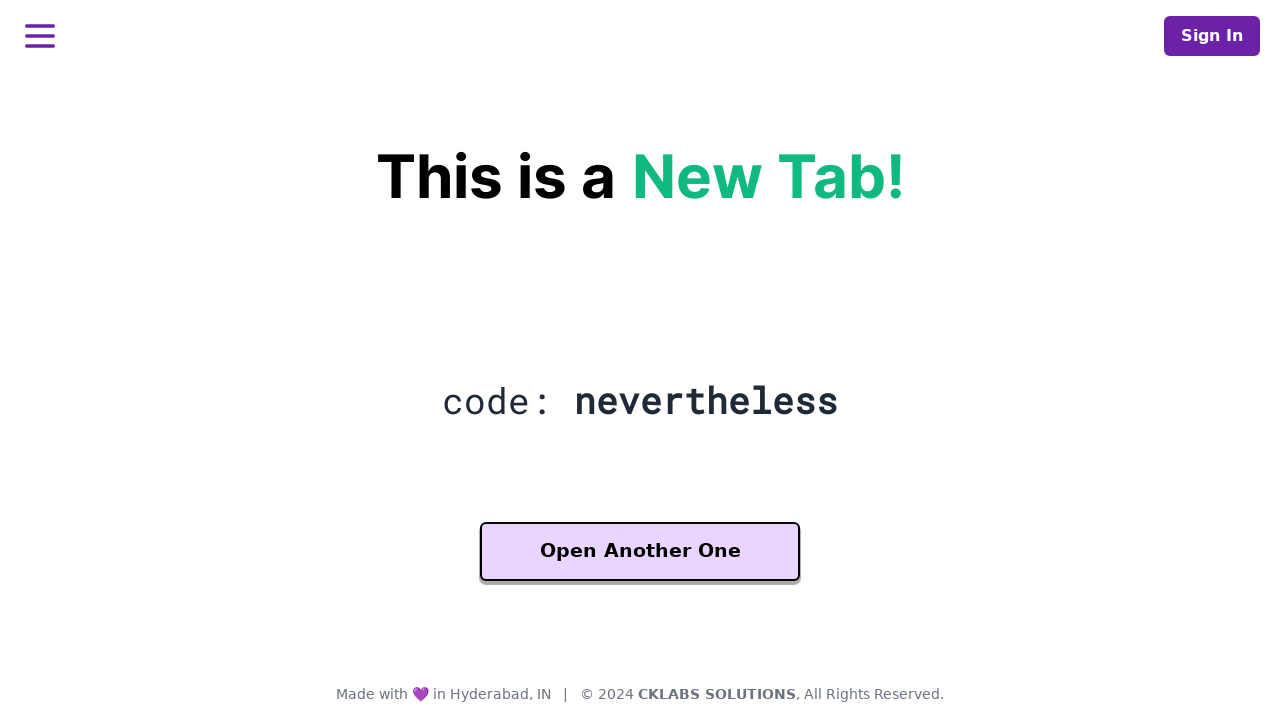

Verified message heading on new tab
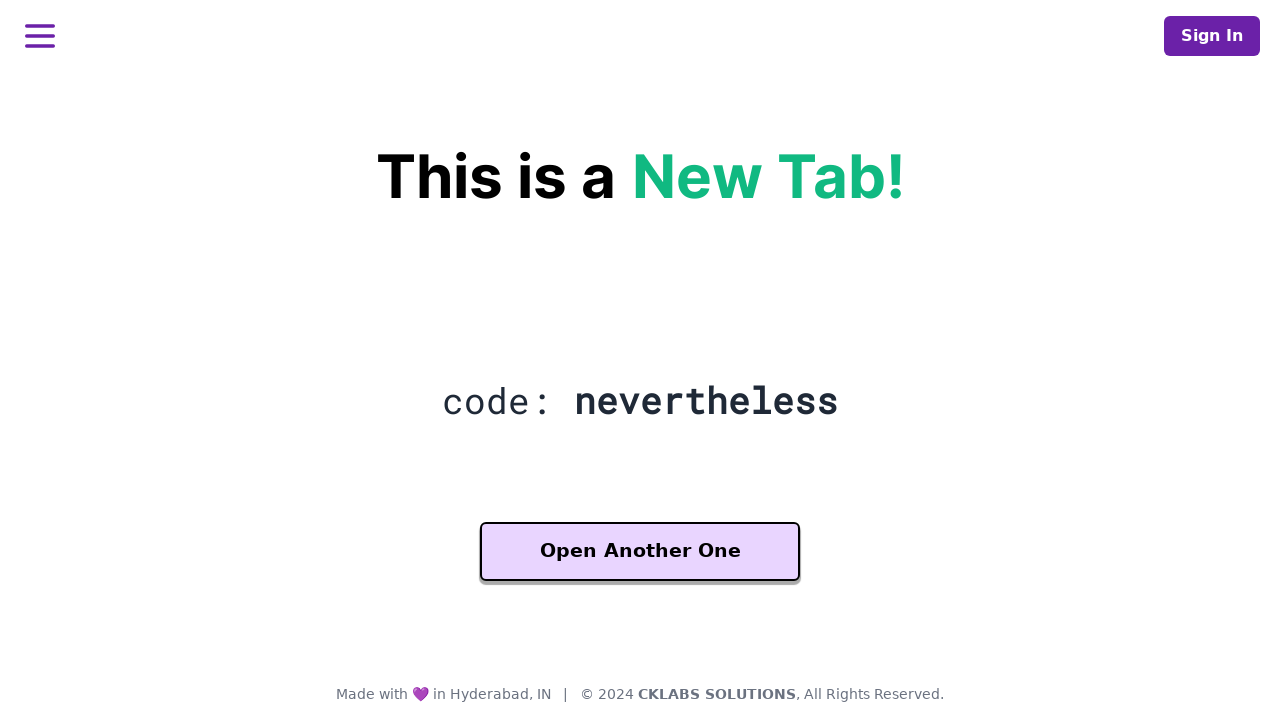

Clicked 'Another One' button to open third tab at (640, 552) on xpath=//button[contains(text(), 'Another One')]
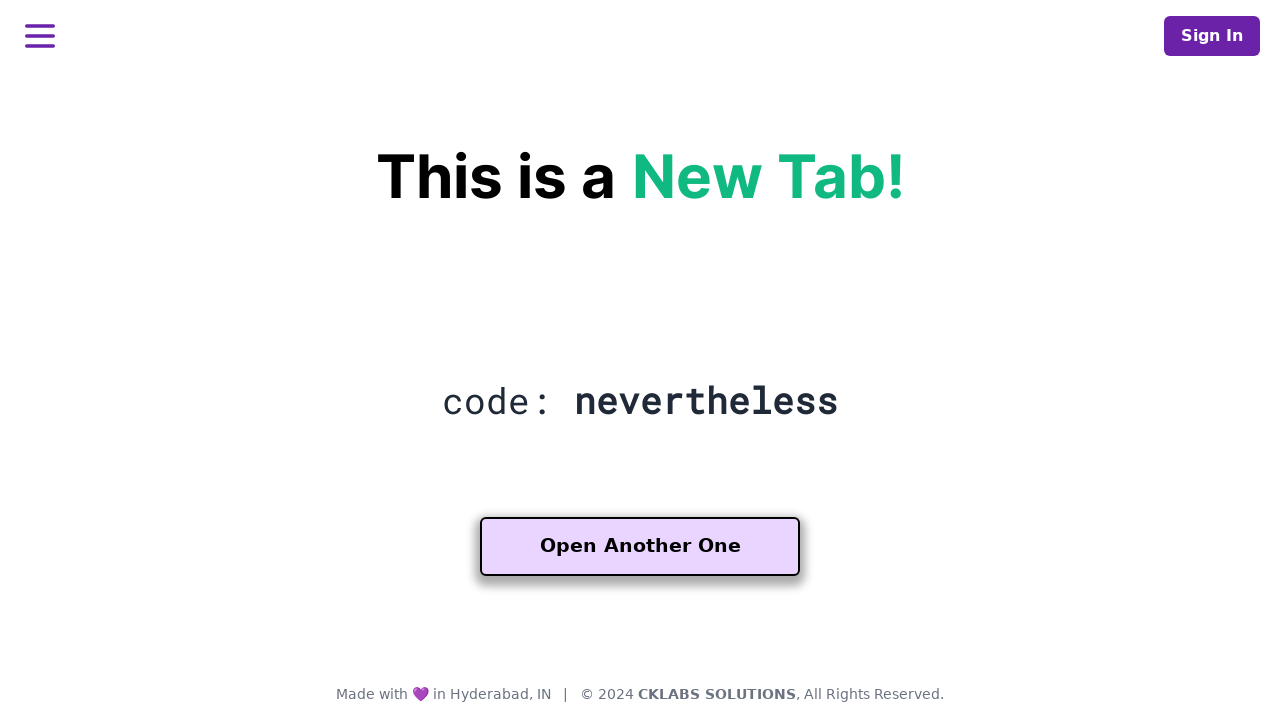

Retrieved third tab page object
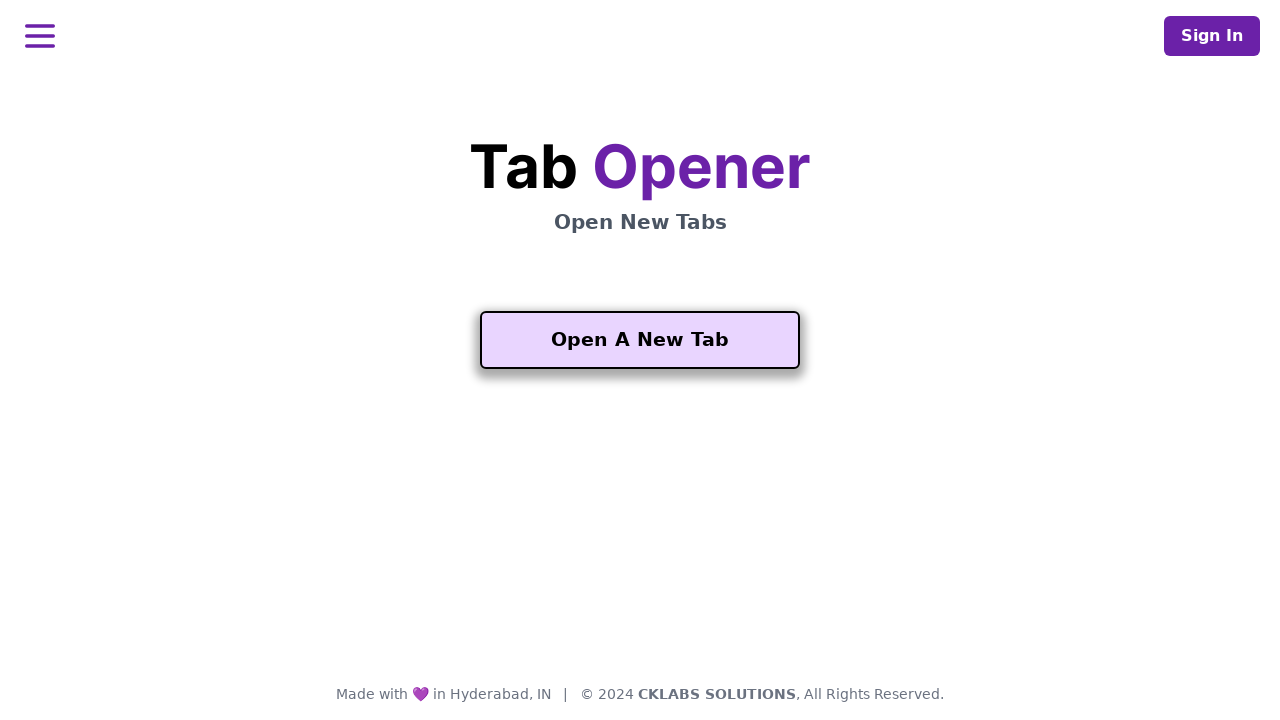

Third tab loaded and ready
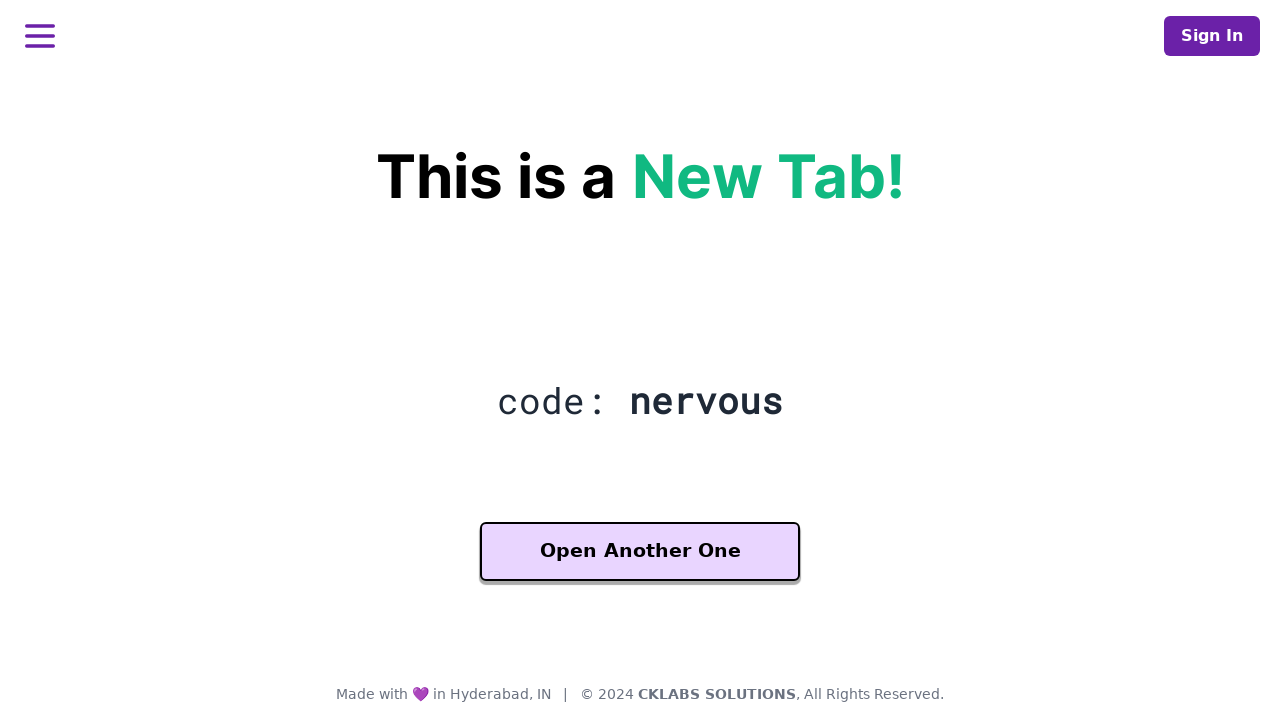

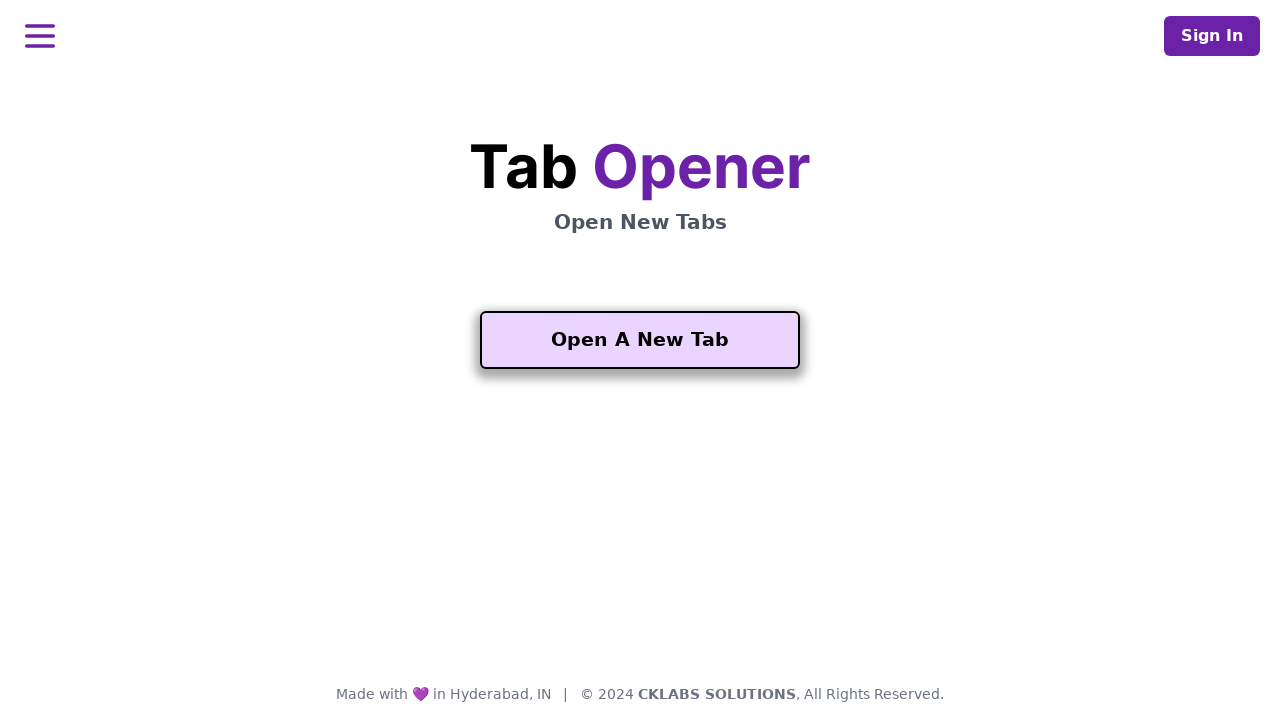